Tests signup form validation with invalid email format

Starting URL: https://selenium-blog.herokuapp.com/signup

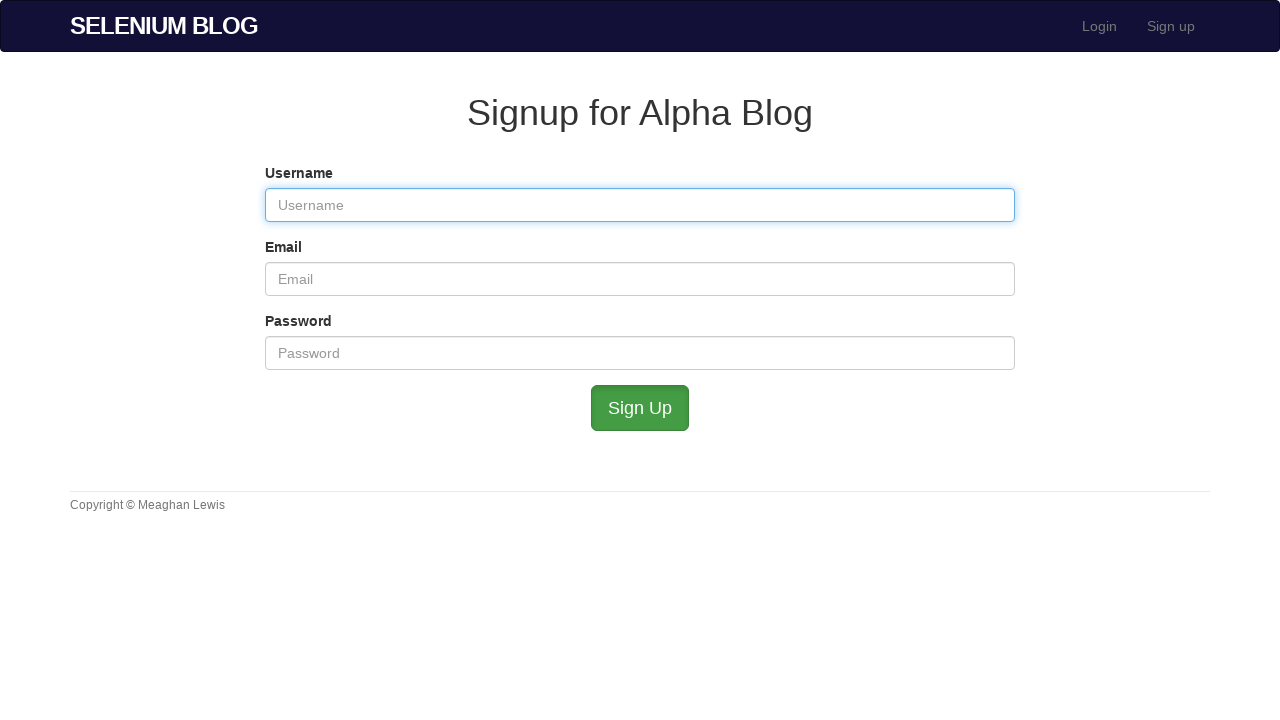

Filled username field with 'Jennee1' on input[name='user[username]']
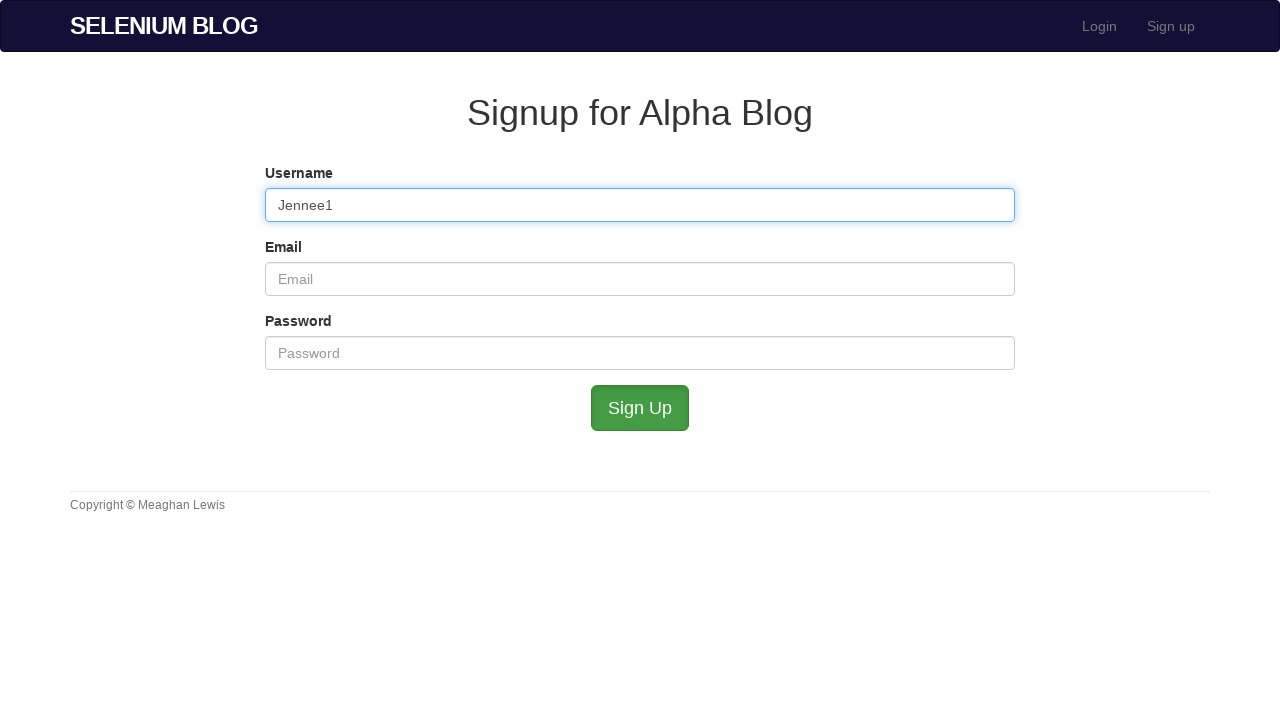

Filled email field with invalid email 'jennee30testemail.com' (missing @) on input[name='user[email]']
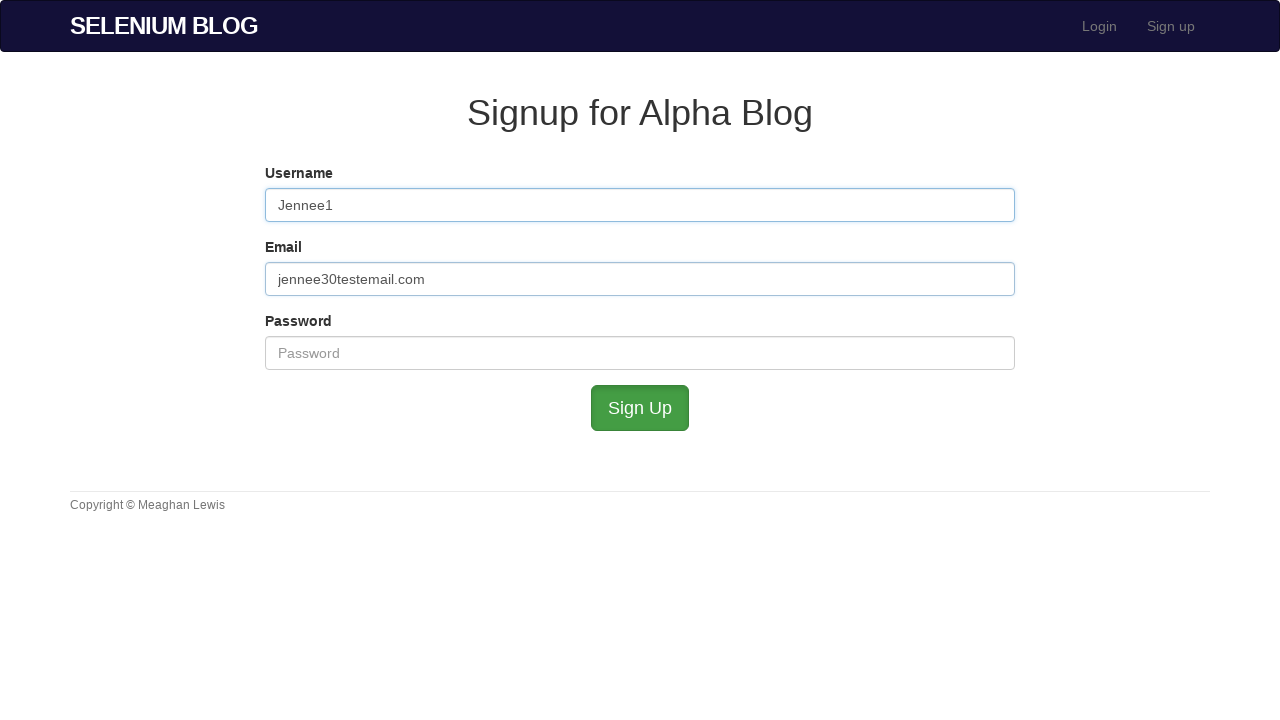

Filled password field with 'password' on input[name='user[password]']
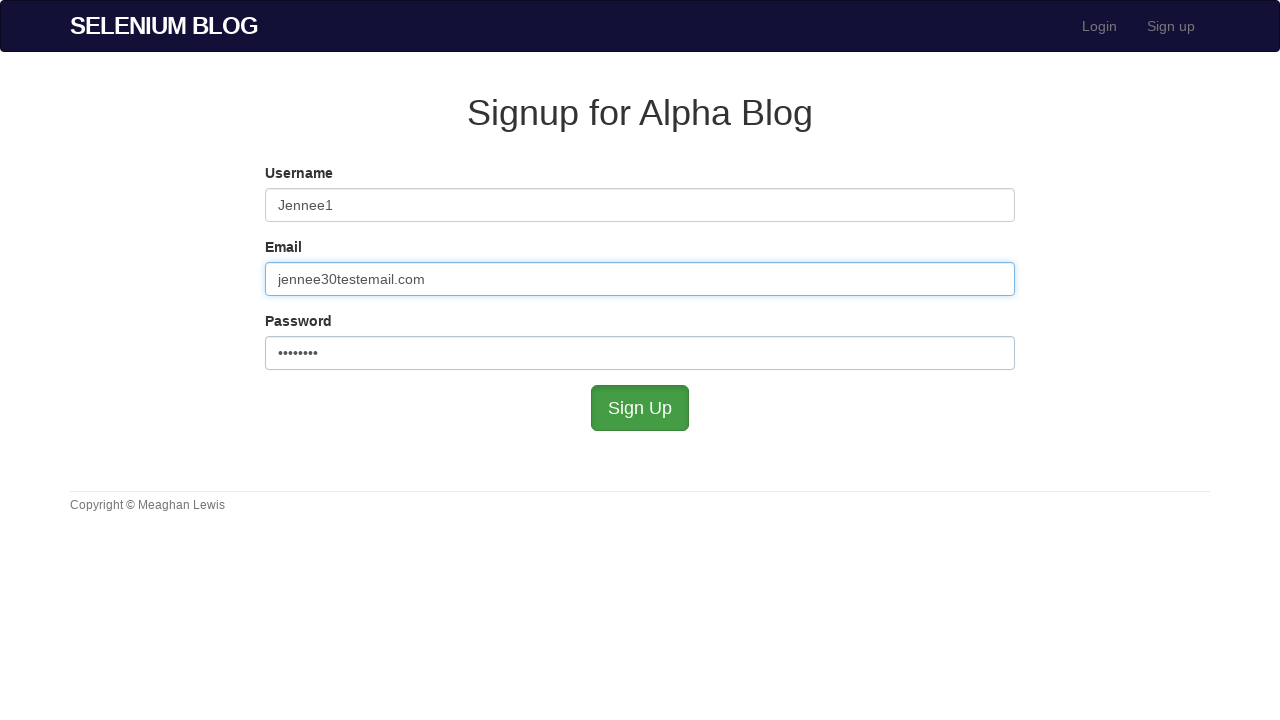

Clicked submit button to attempt signup with invalid email at (640, 408) on #submit
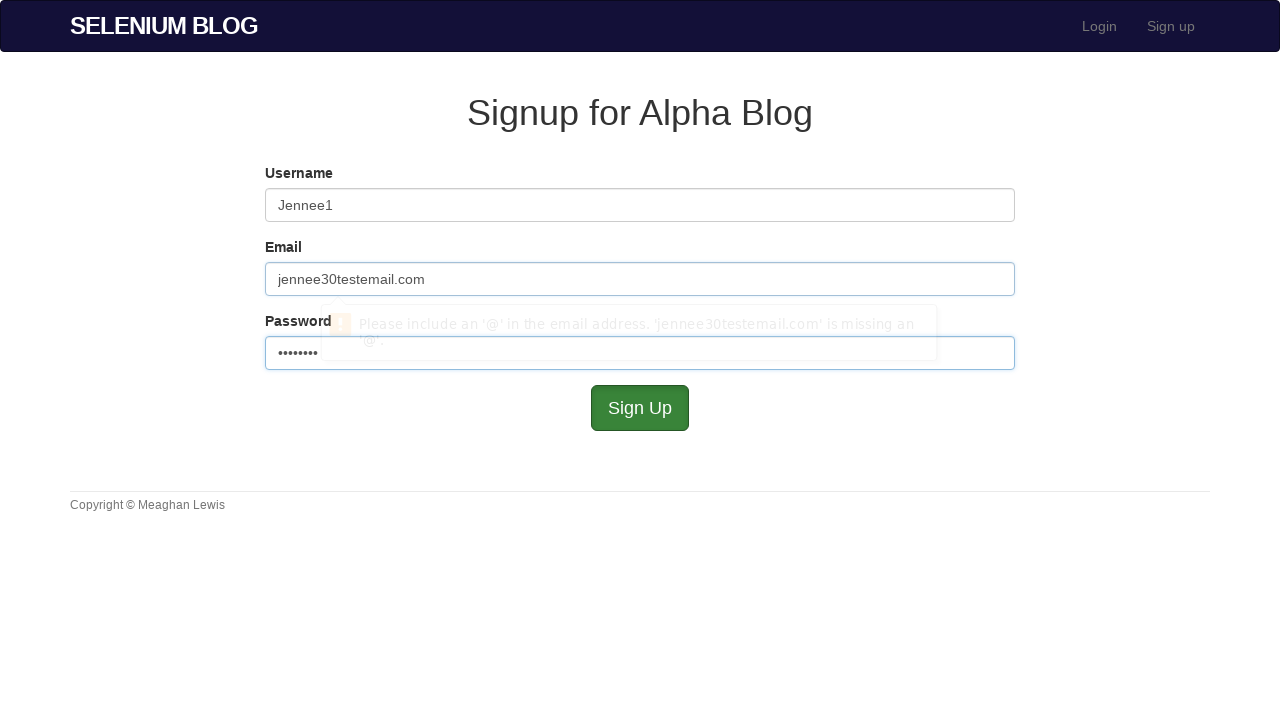

Waited 1 second for validation error to appear
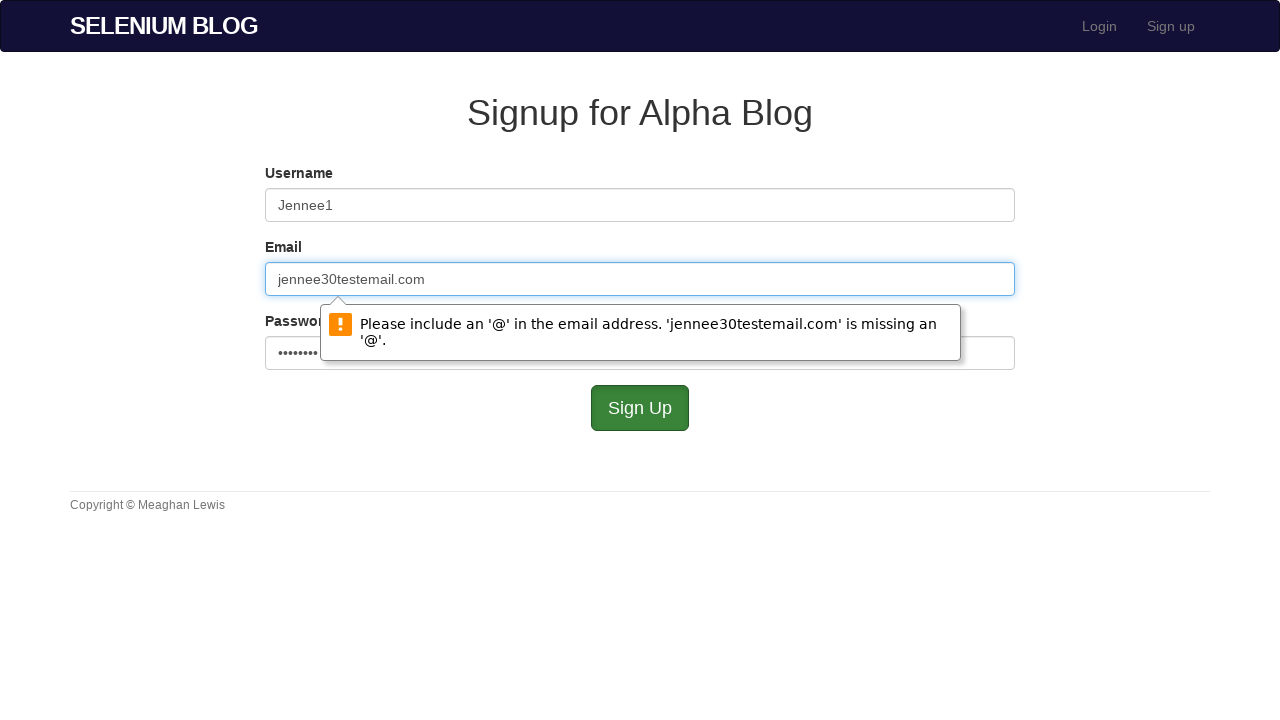

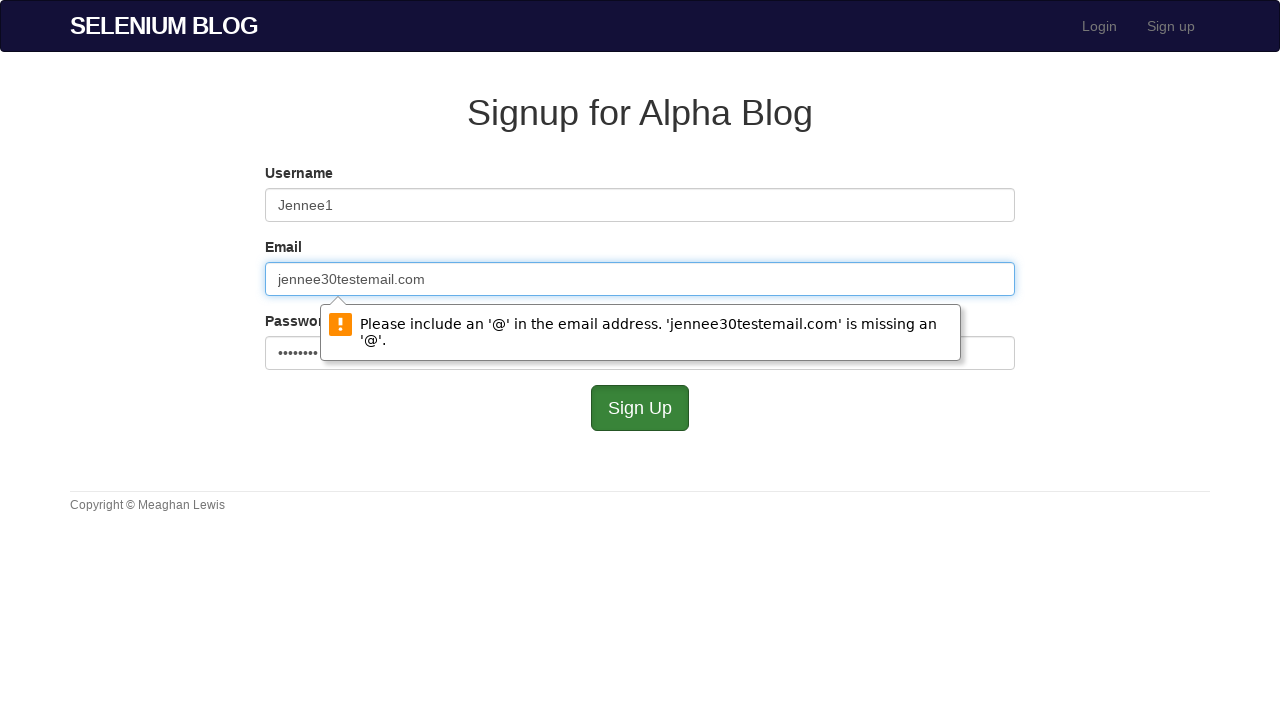